Tests that clicking Submit New Language shows the correct submenu header

Starting URL: http://www.99-bottles-of-beer.net/

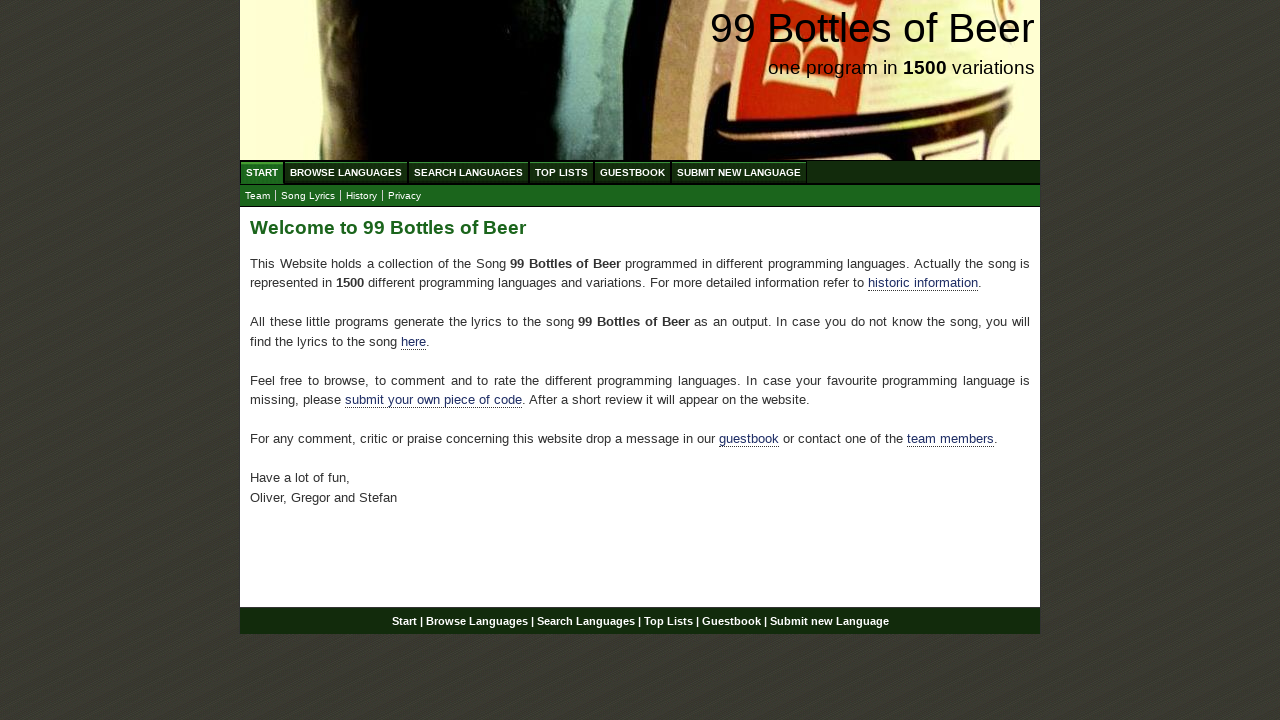

Clicked Submit New Language menu item at (739, 172) on #menu li:nth-child(6) a
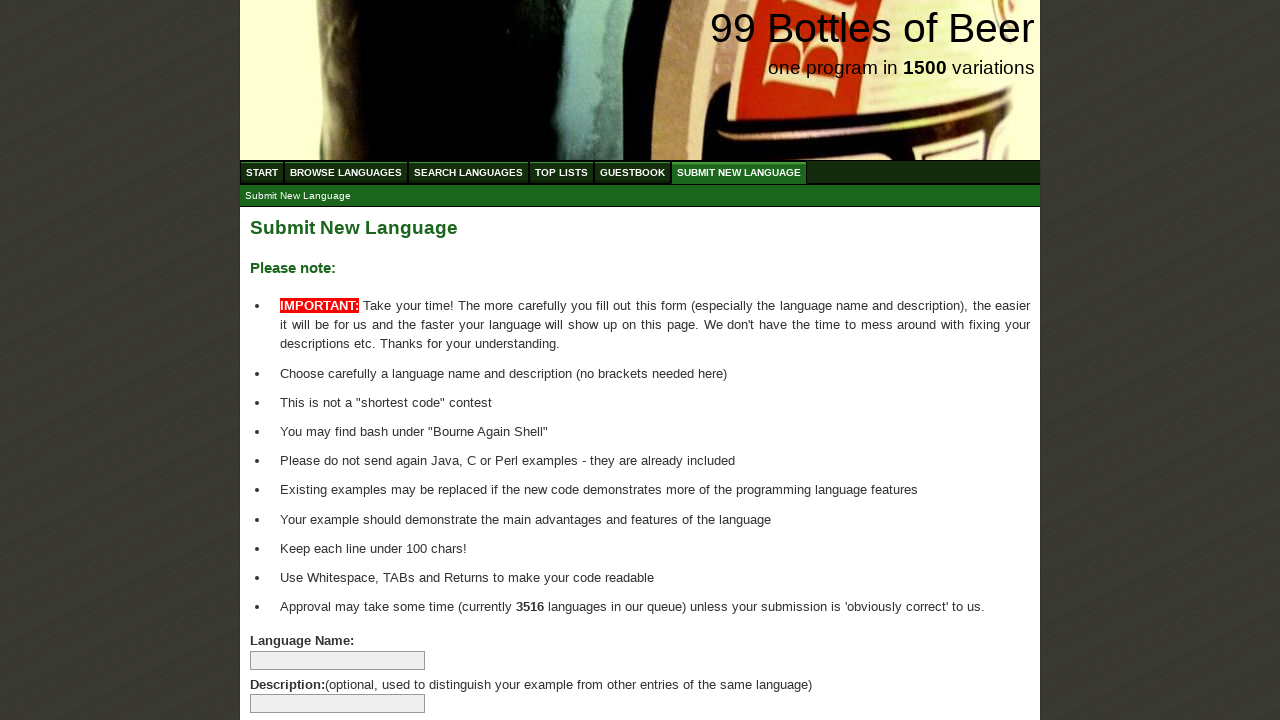

Submenu header became visible
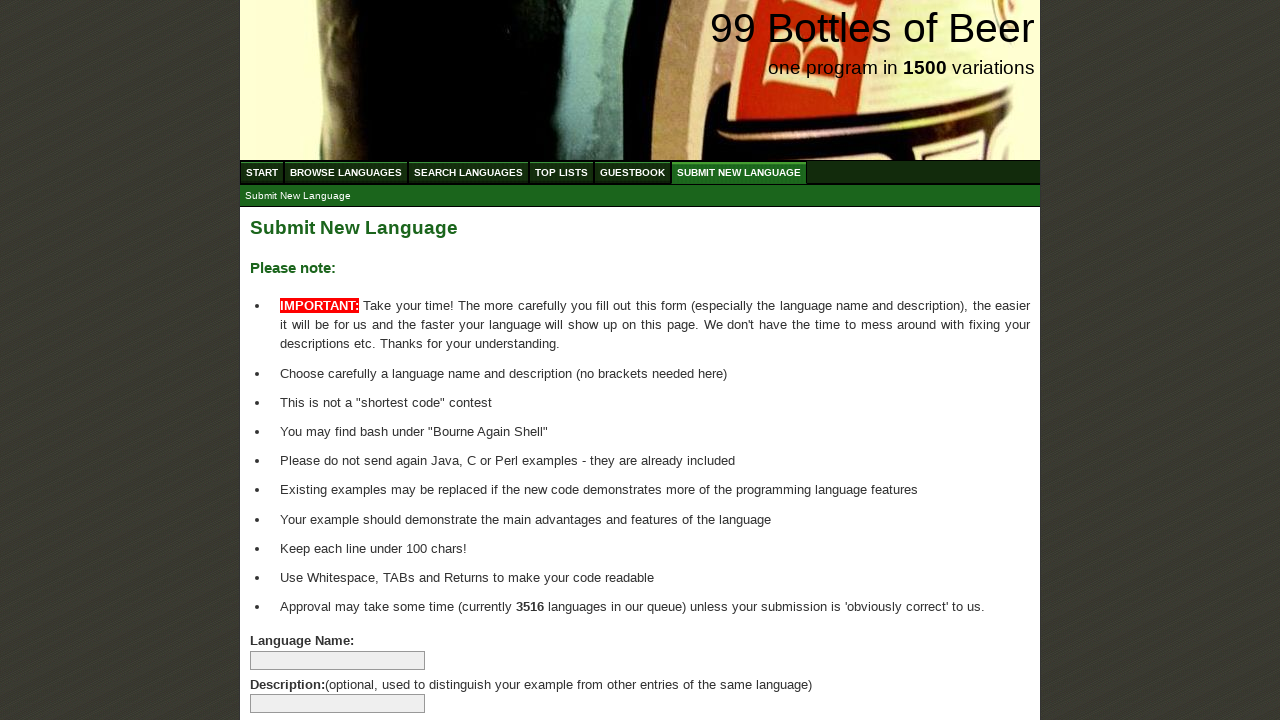

Retrieved submenu header text content
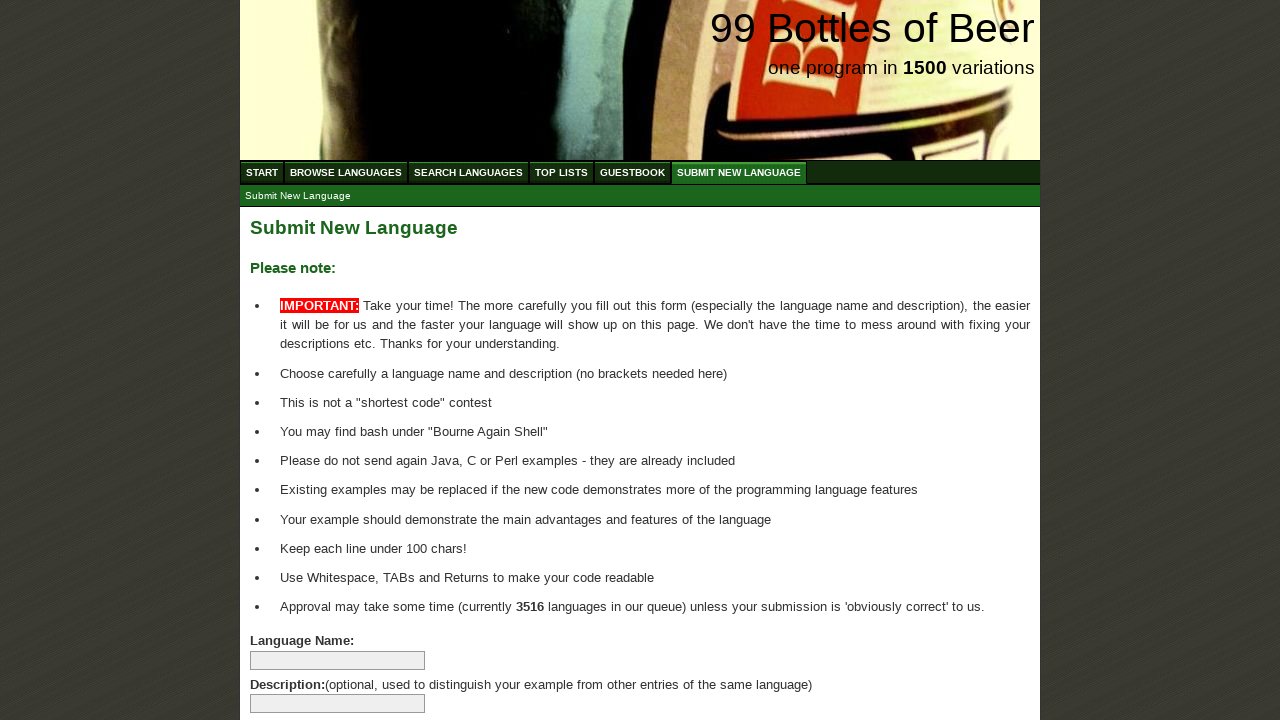

Verified submenu header text is 'Submit New Language'
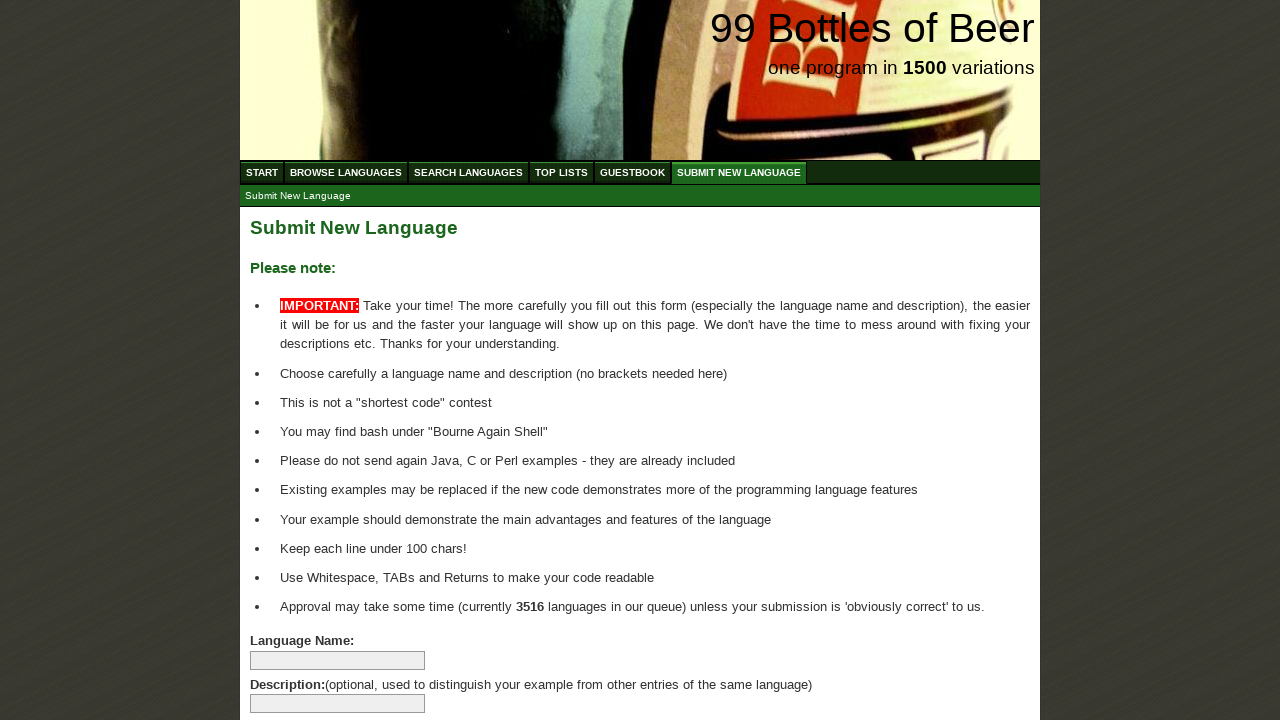

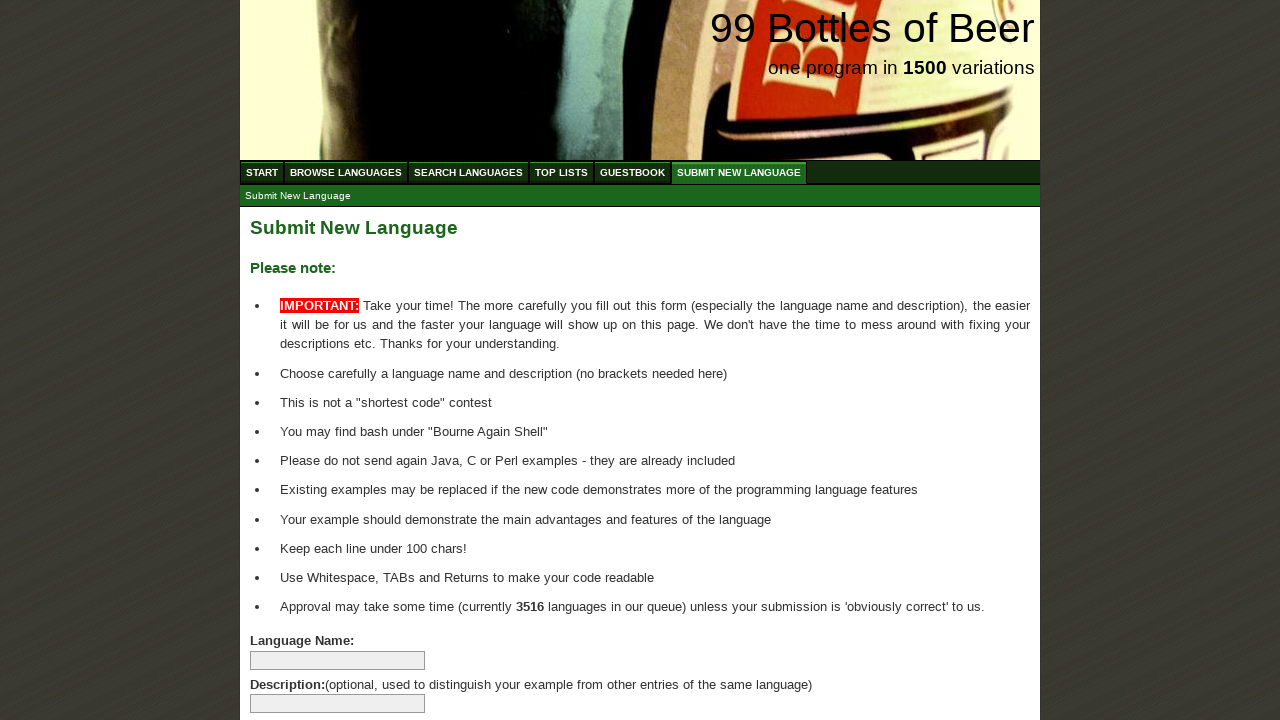